Tests file upload functionality by uploading a file, starting the upload process, and then deleting it

Starting URL: https://blueimp.github.io/jQuery-File-Upload/

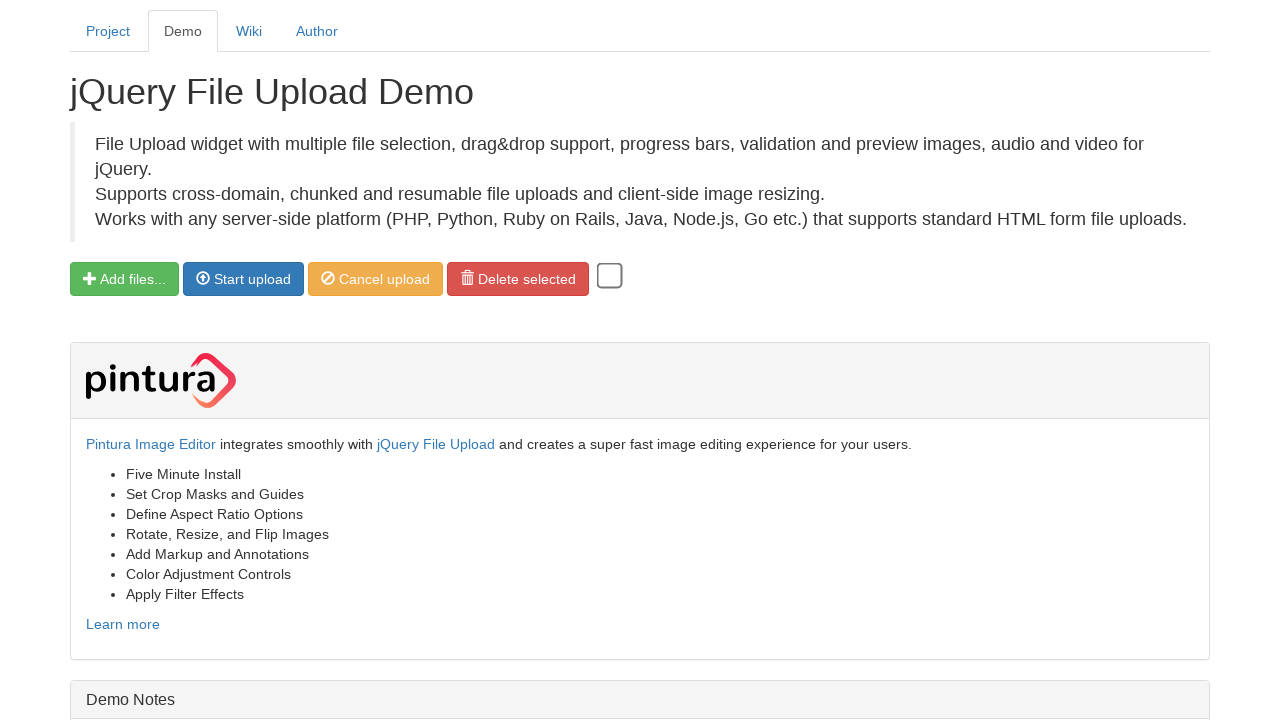

Set input file to temporary test file
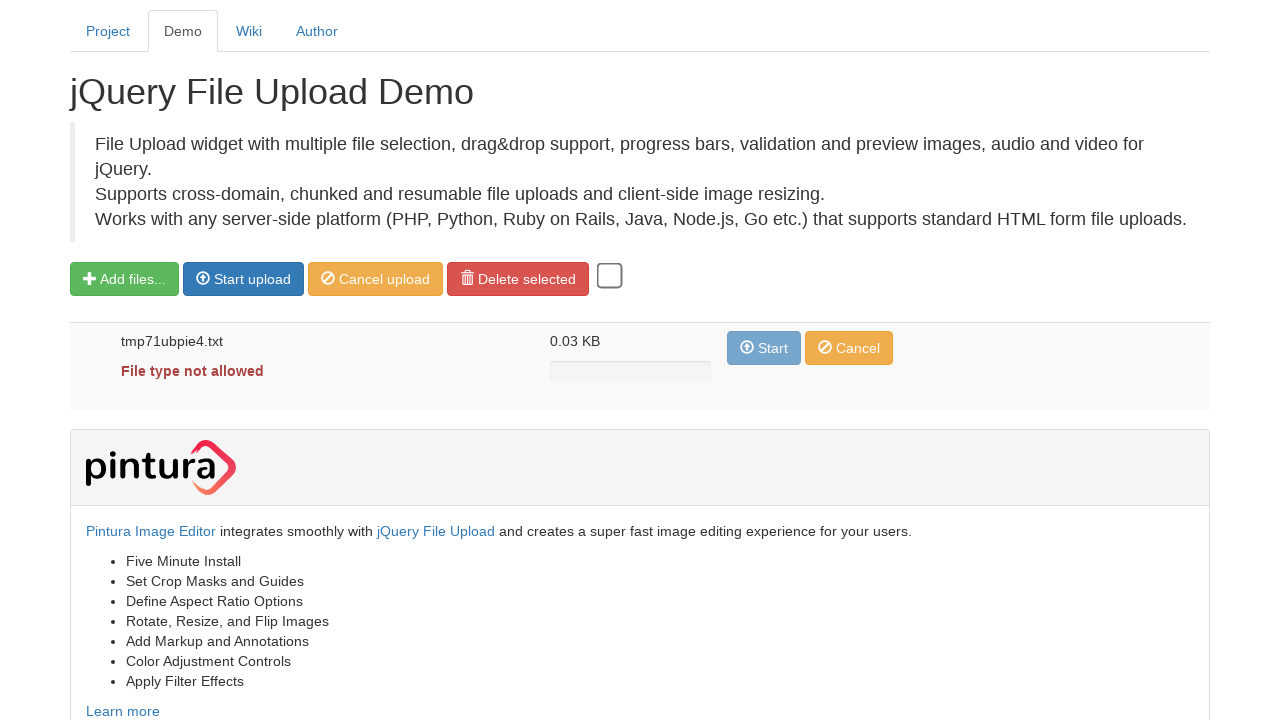

Waited 2 seconds for file to be processed
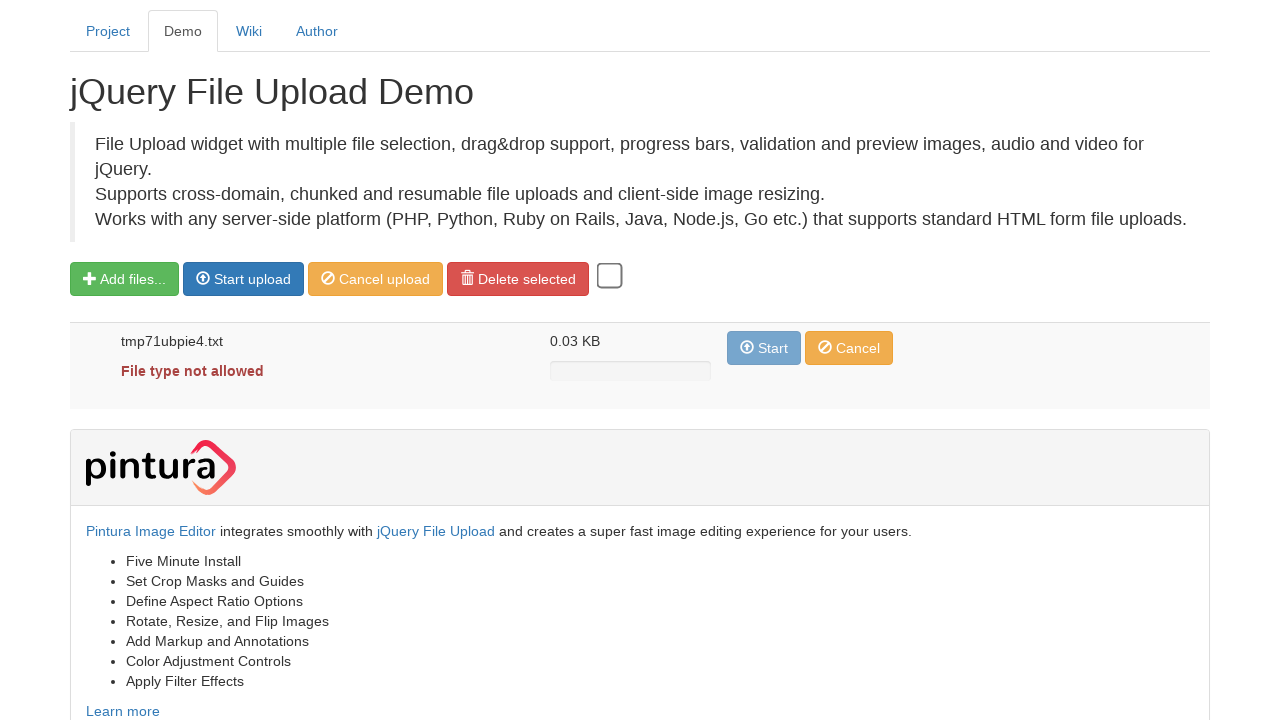

Clicked 'Start upload' button to initiate file upload at (252, 279) on xpath=//span[.='Start upload']
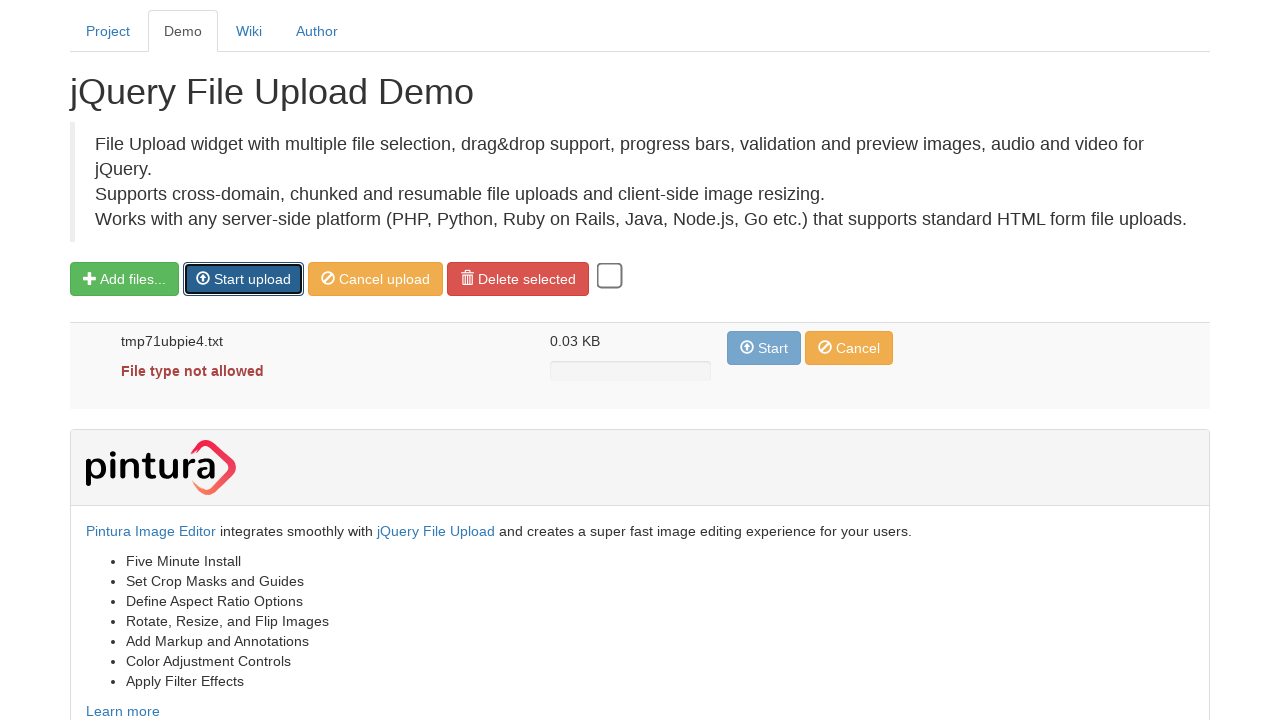

Waited 2 seconds for upload to complete
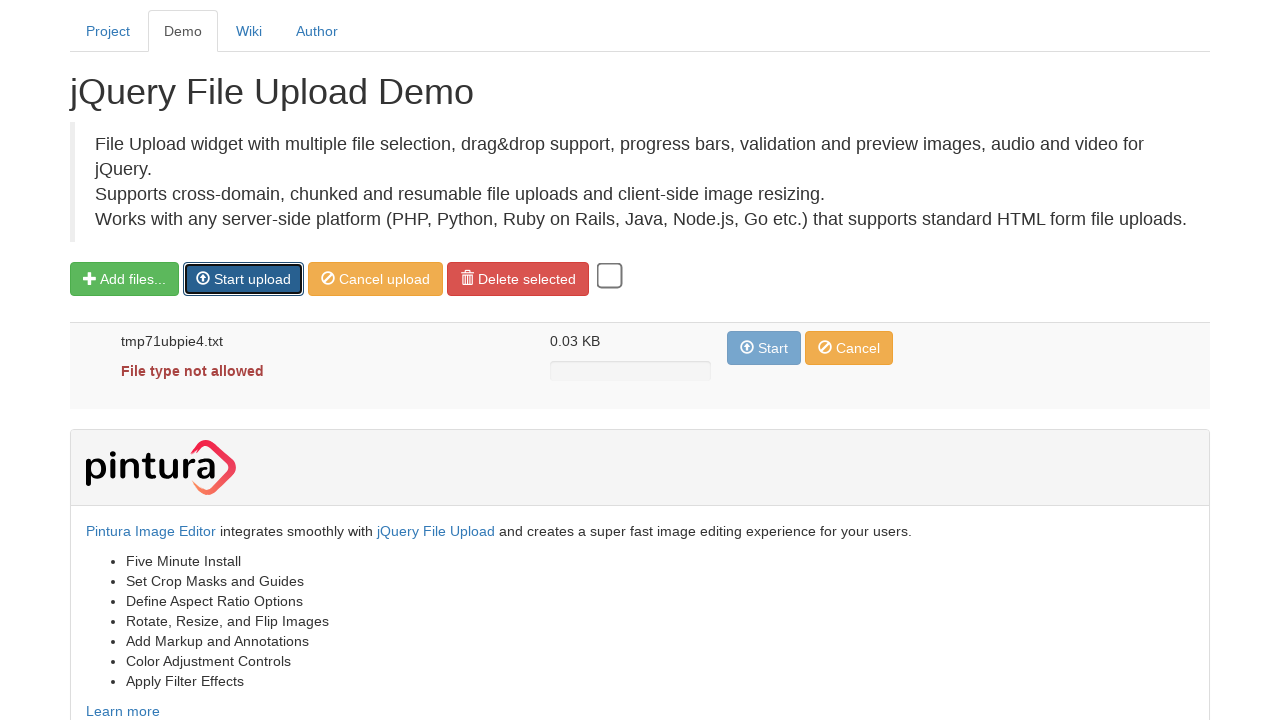

Cleaned up temporary test file
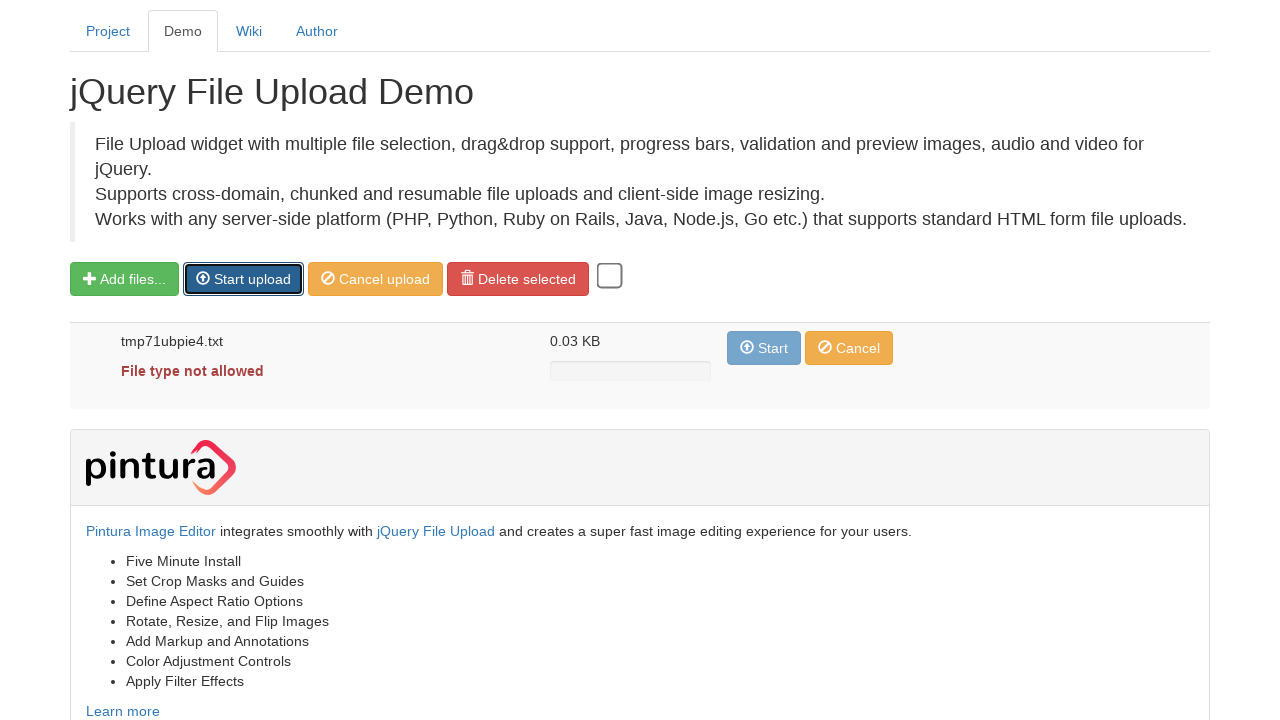

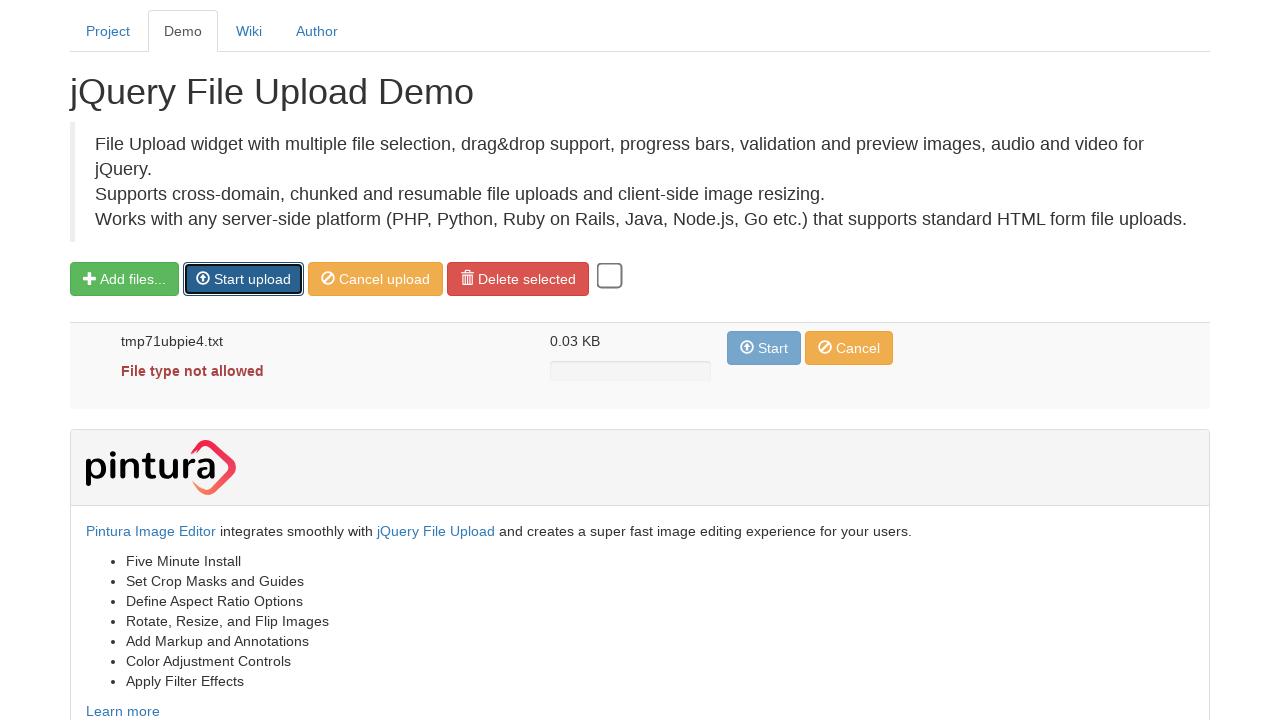